Tests a web form by verifying the page title, entering text into a text box, clicking submit, and verifying the success message is displayed.

Starting URL: https://www.selenium.dev/selenium/web/web-form.html

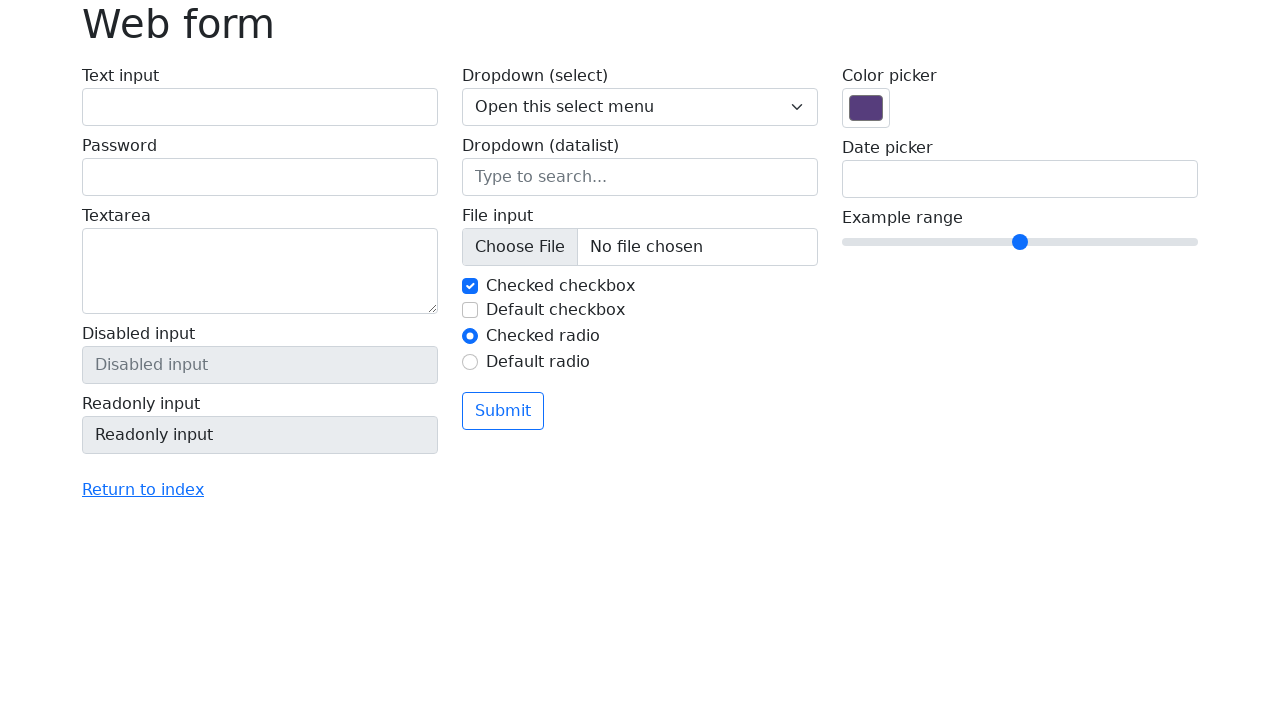

Verified page title is 'Web form'
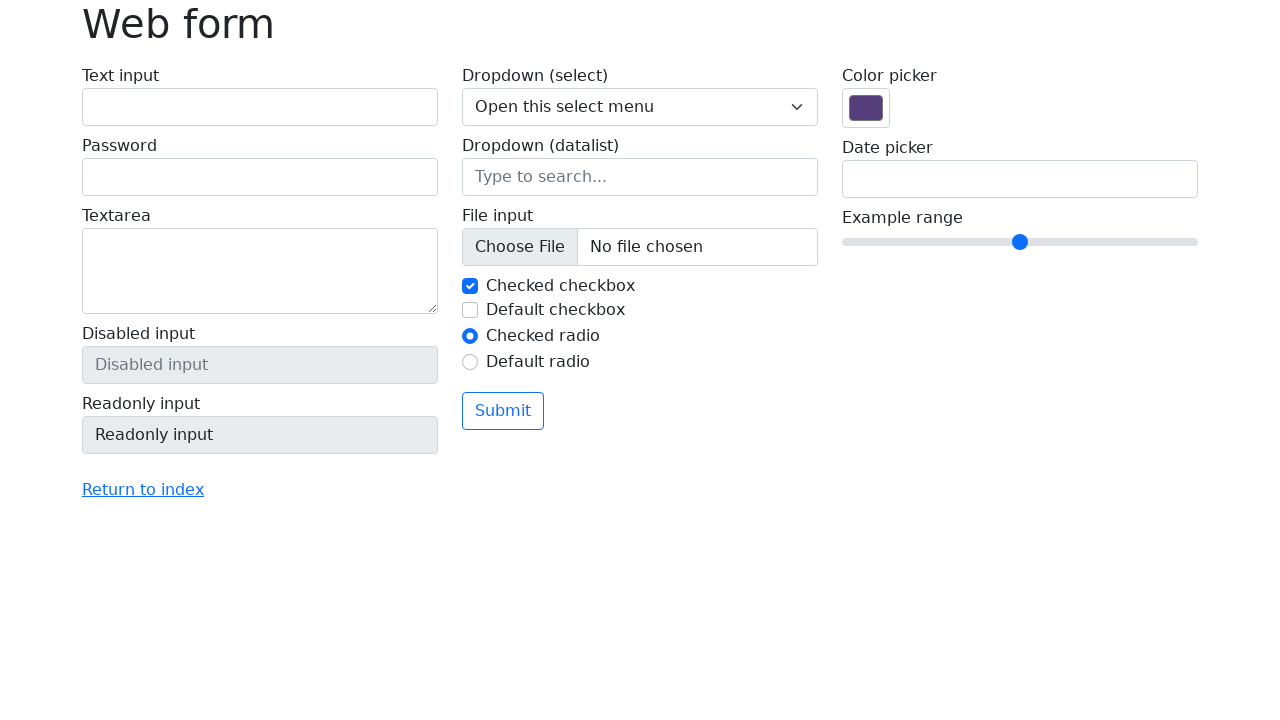

Filled text box with 'Selenium' on input[name='my-text']
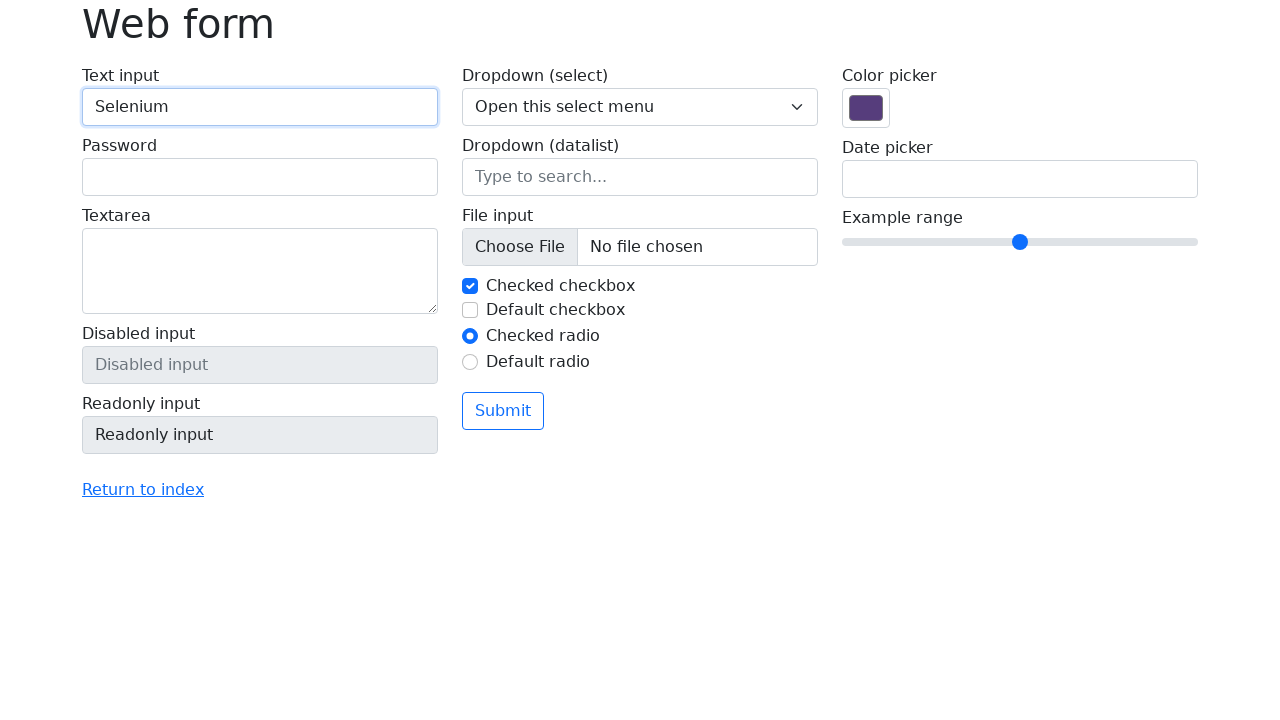

Clicked submit button at (503, 411) on button
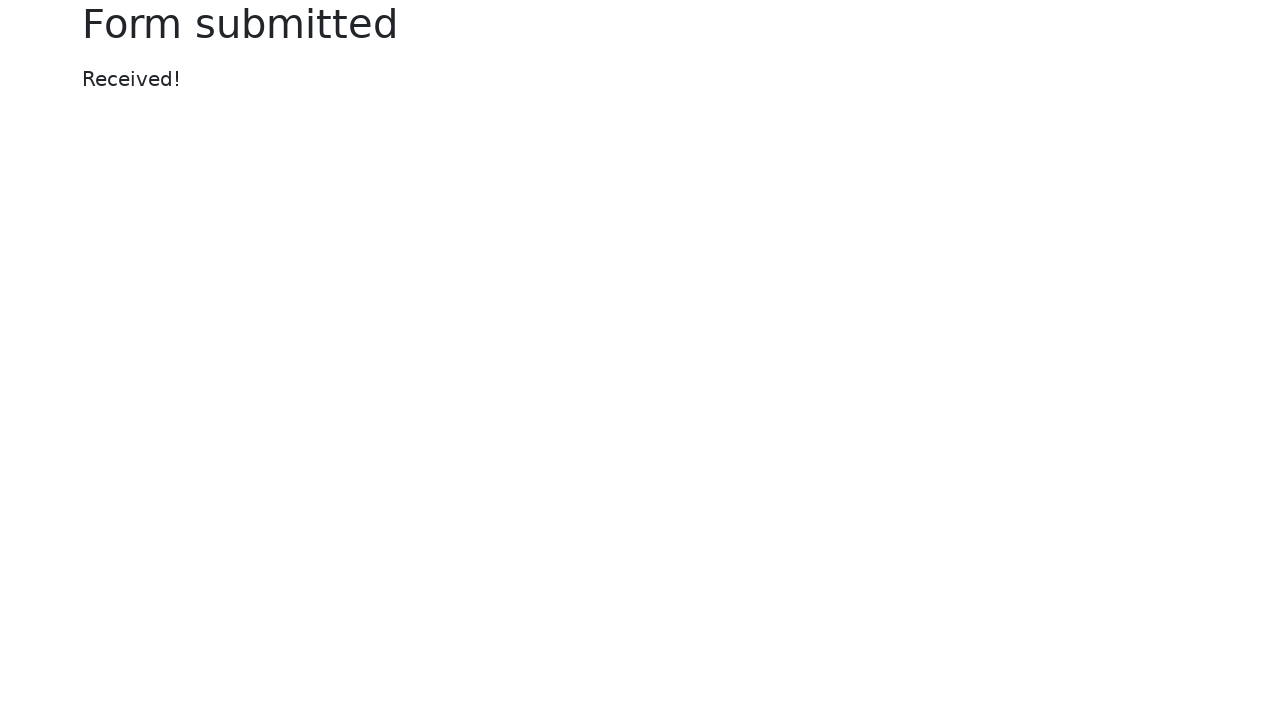

Success message element appeared
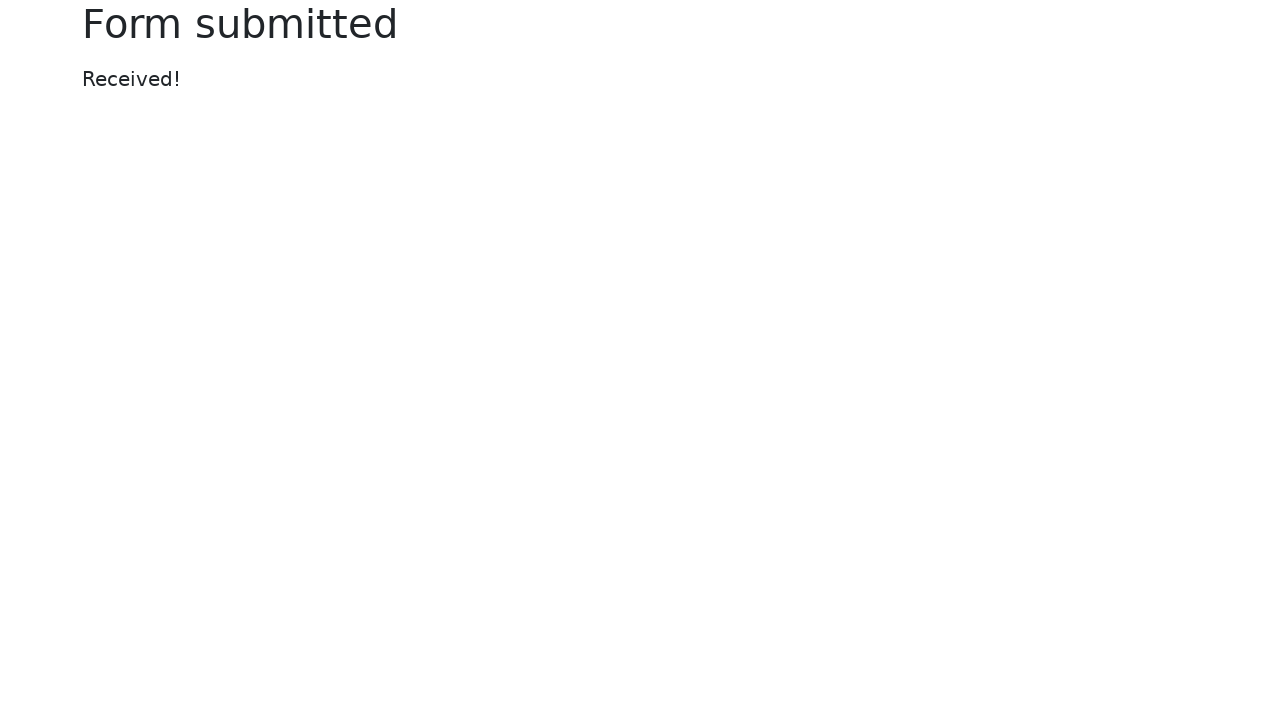

Verified success message displays 'Received!'
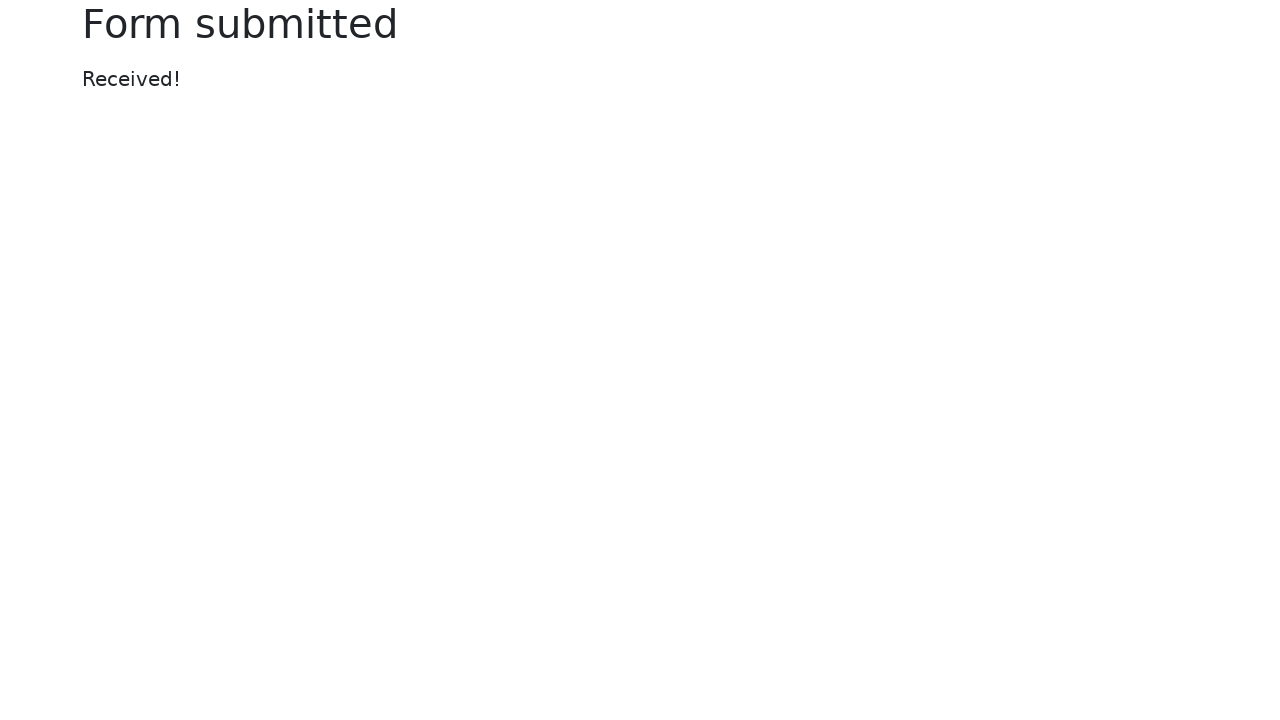

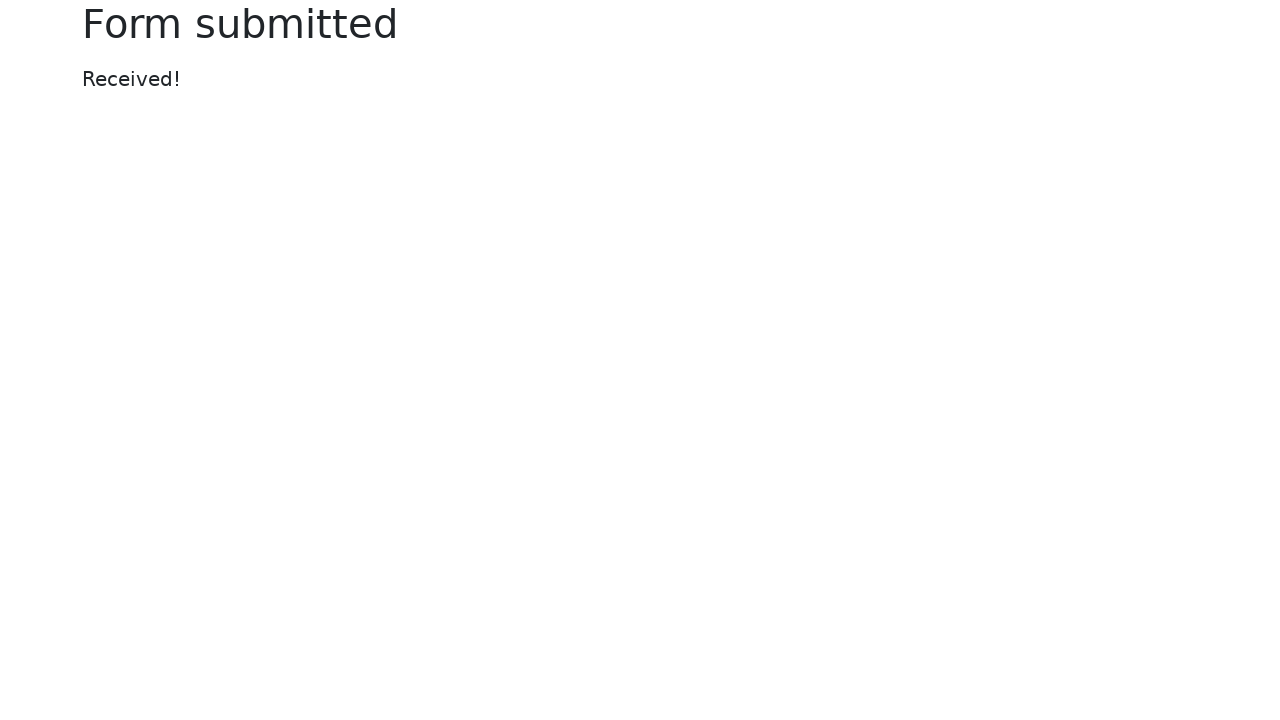